Tests scrolling to form elements and filling them with name and date values

Starting URL: https://formy-project.herokuapp.com/scroll

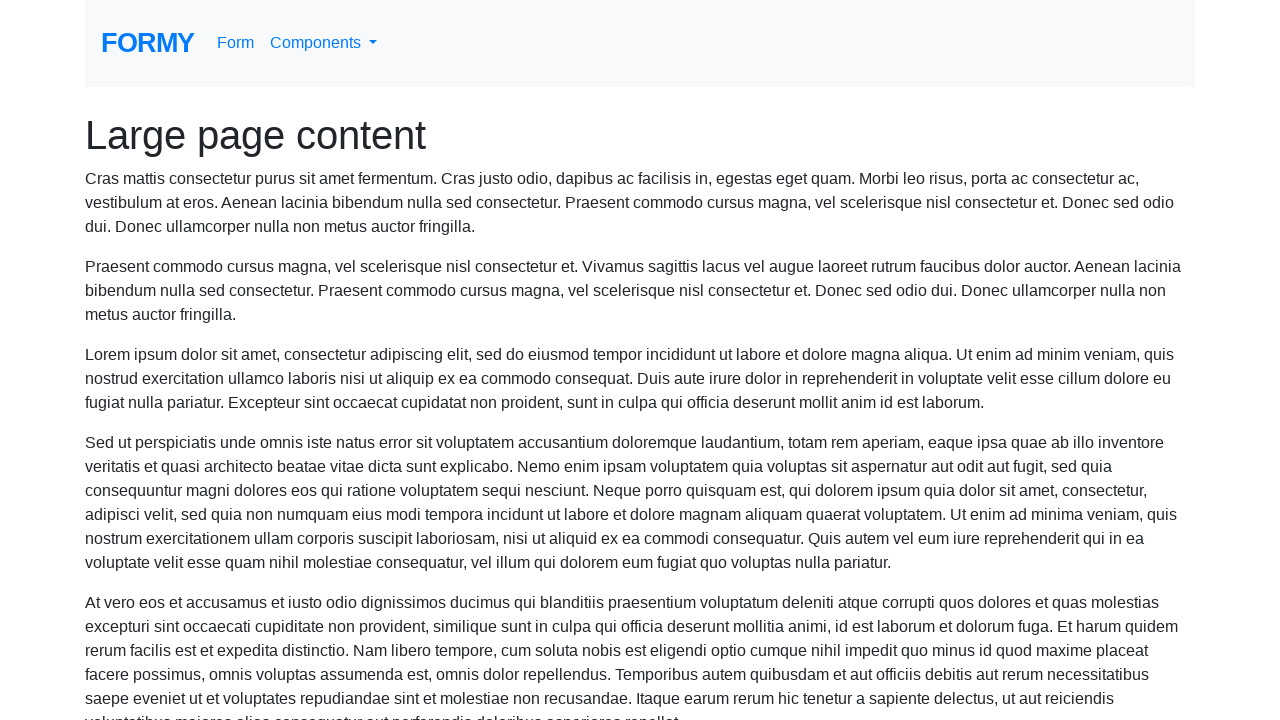

Located name field element
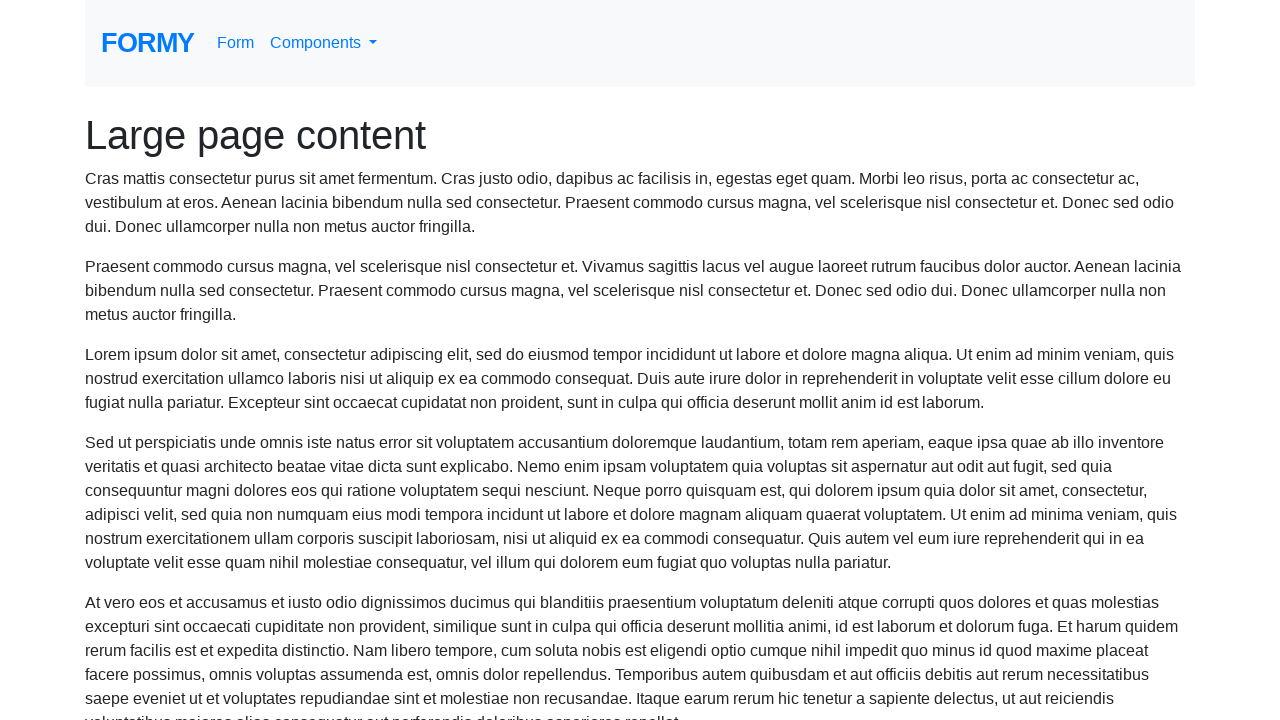

Scrolled name field into view
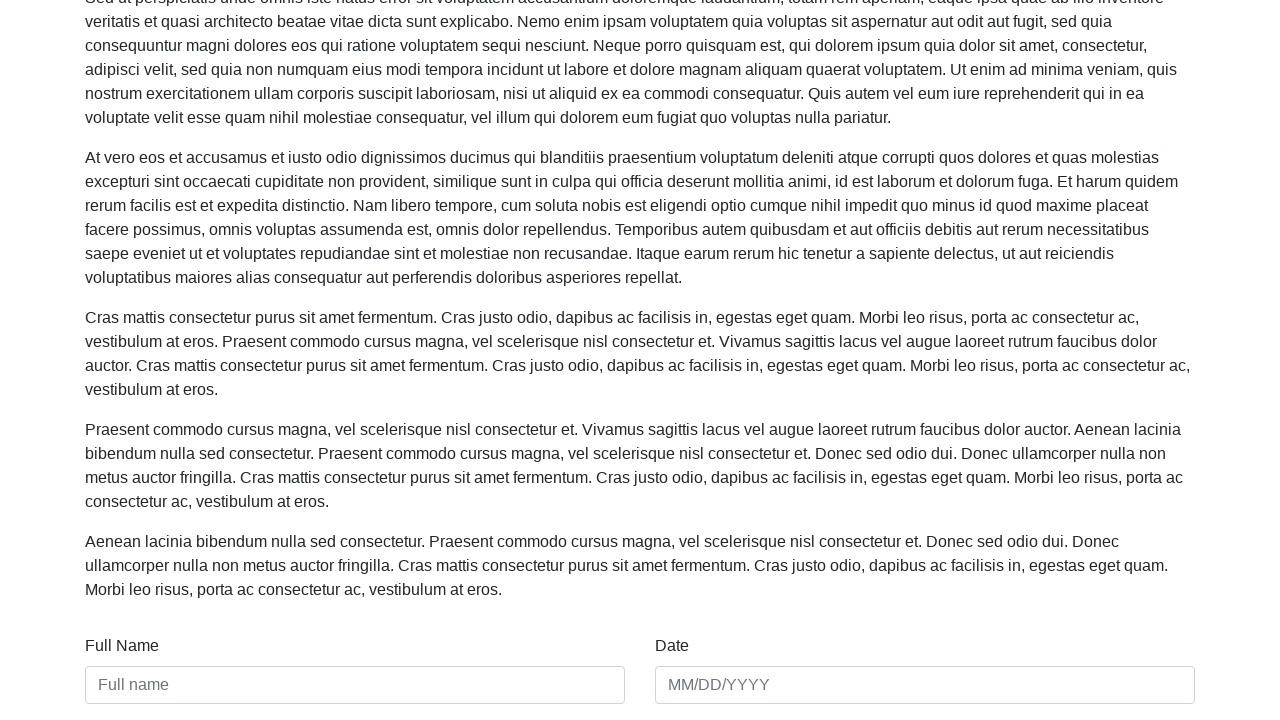

Filled name field with 'Real Ola' on #name
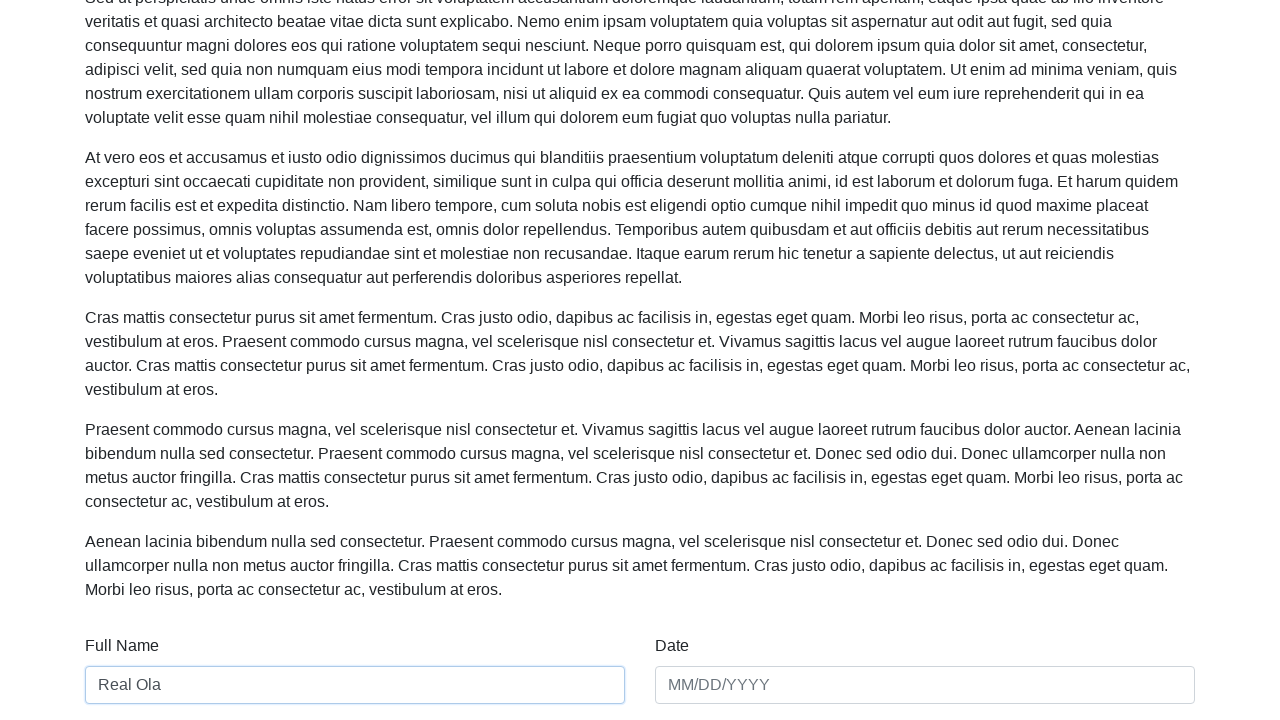

Filled date field with '01/01/2025' on #date
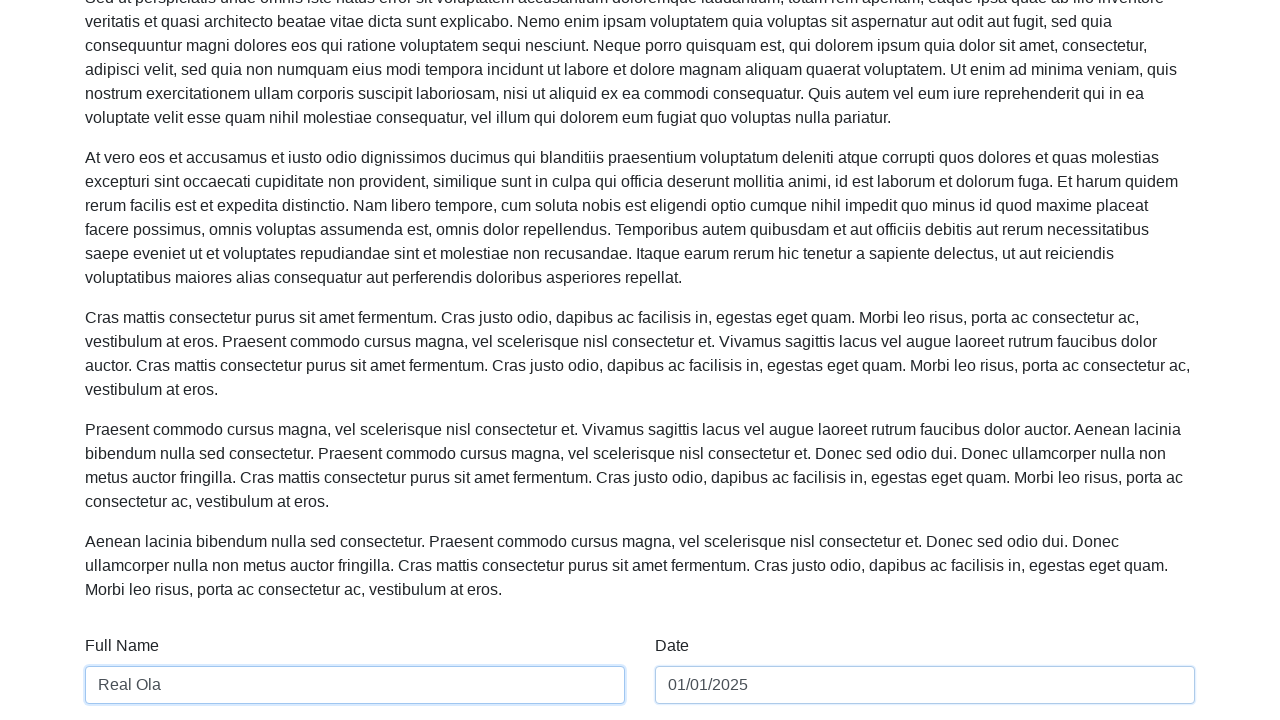

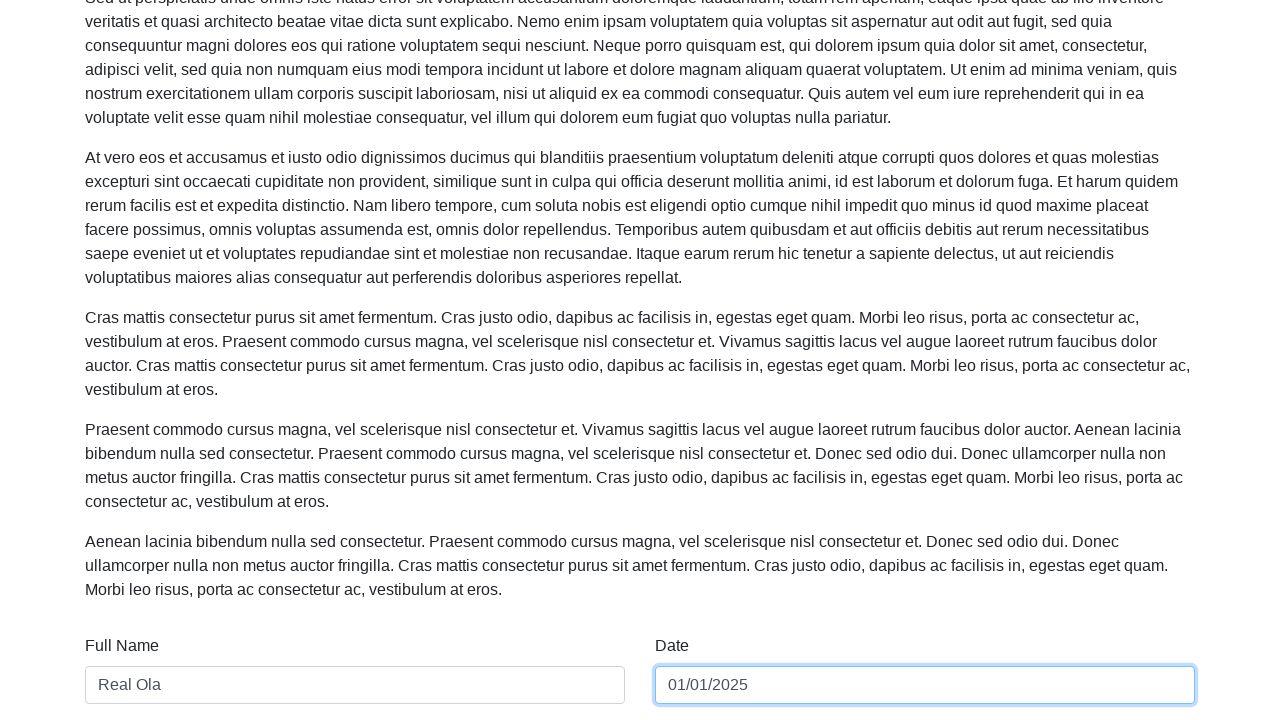